Tests simple JavaScript alert by clicking a button that triggers an alert and accepting it, then verifying the result message

Starting URL: https://the-internet.herokuapp.com/javascript_alerts

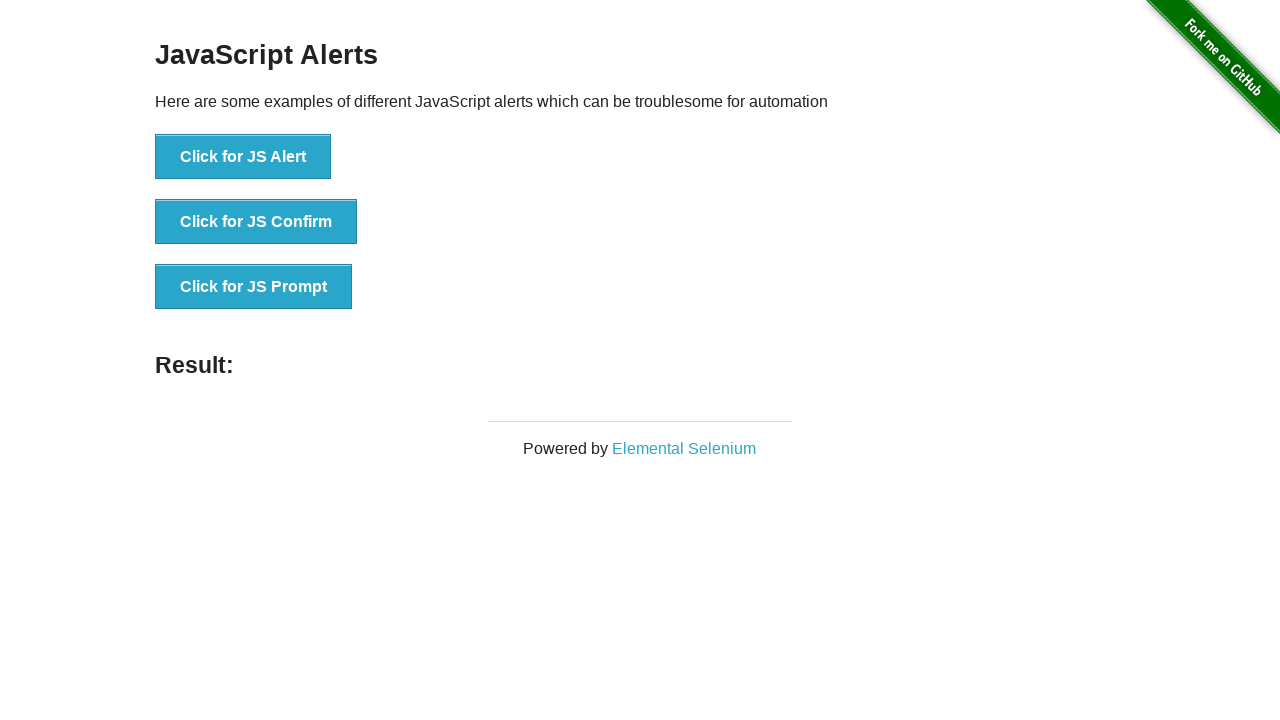

Clicked button to trigger simple JavaScript alert at (243, 157) on button[onclick='jsAlert()']
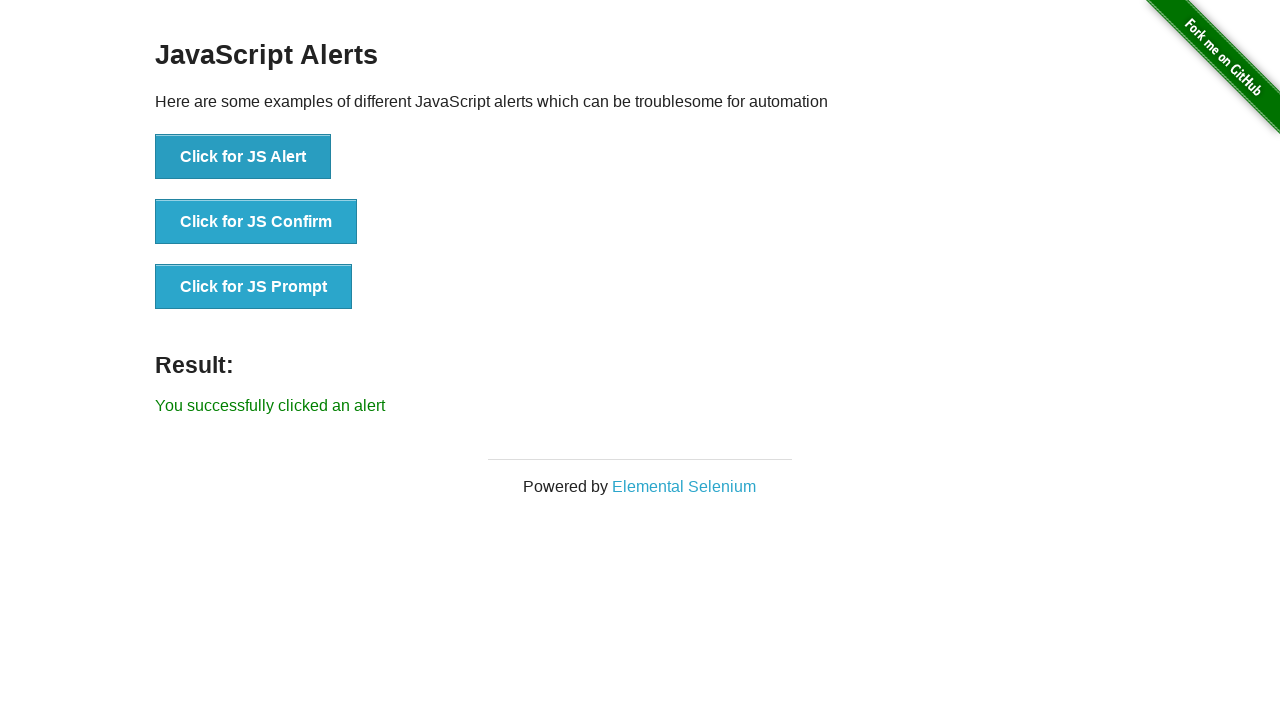

Set up dialog handler to accept alert
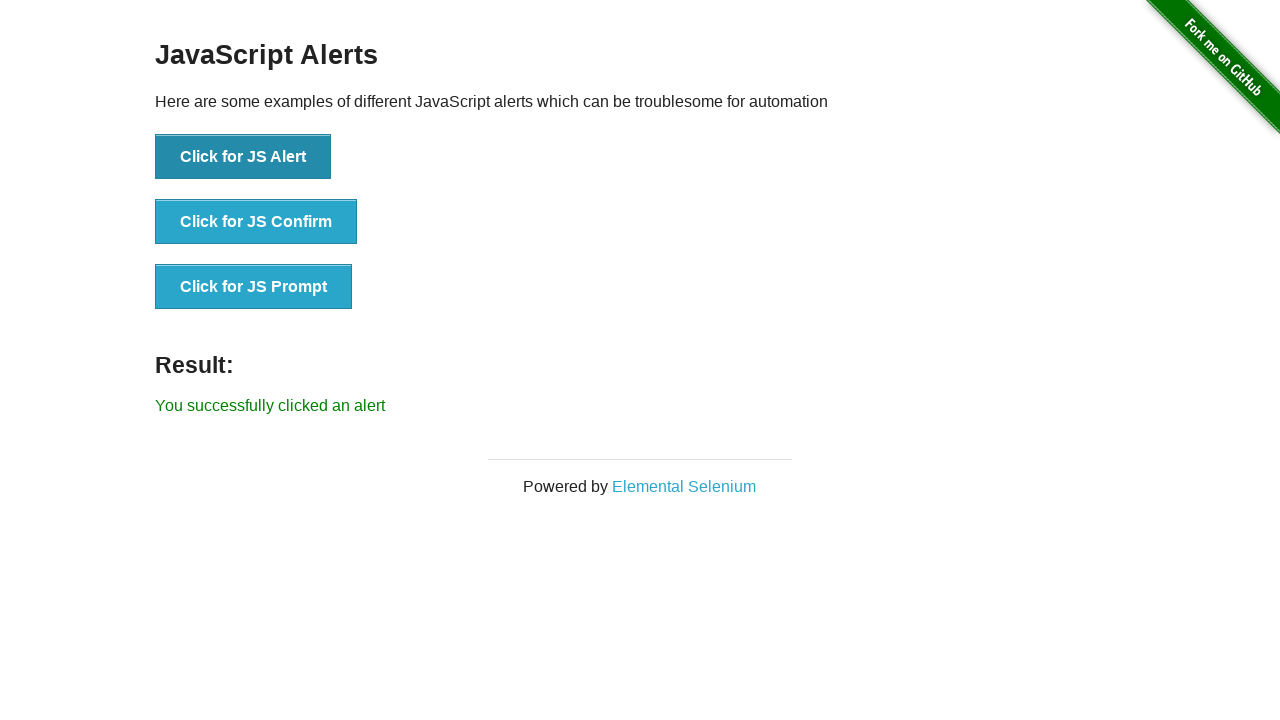

Result message appeared after accepting alert
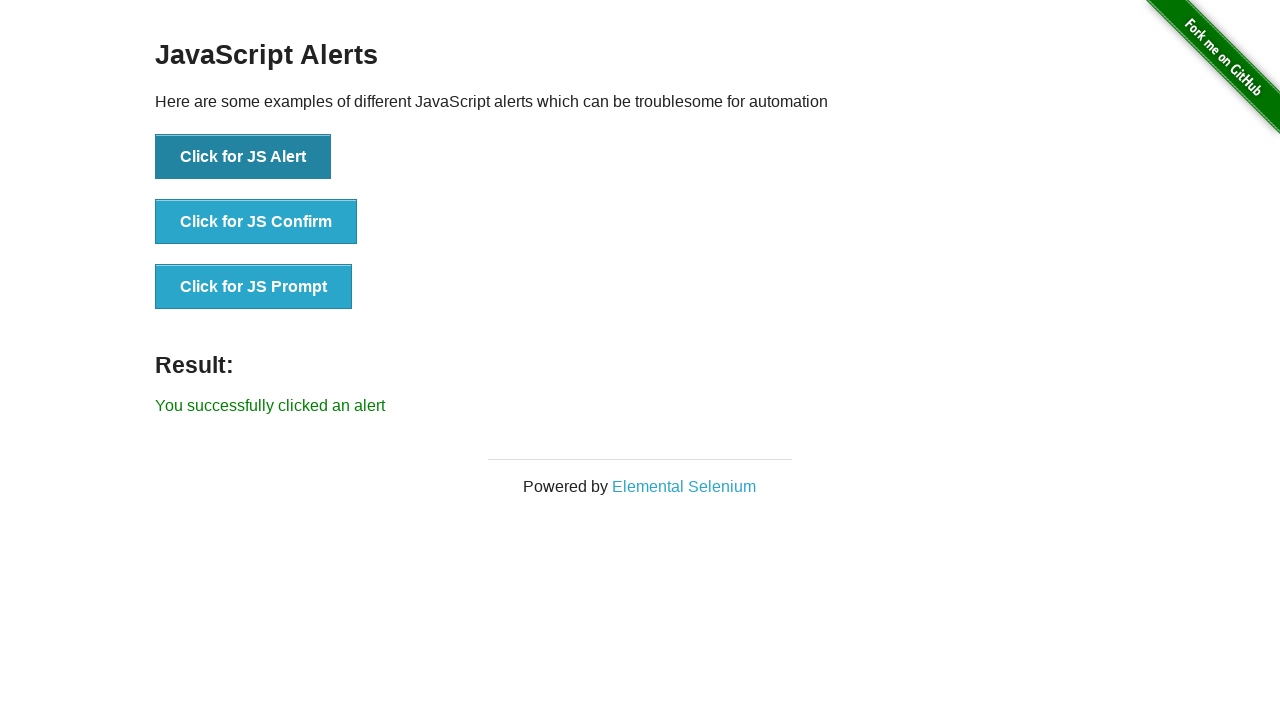

Extracted result text: 'You successfully clicked an alert'
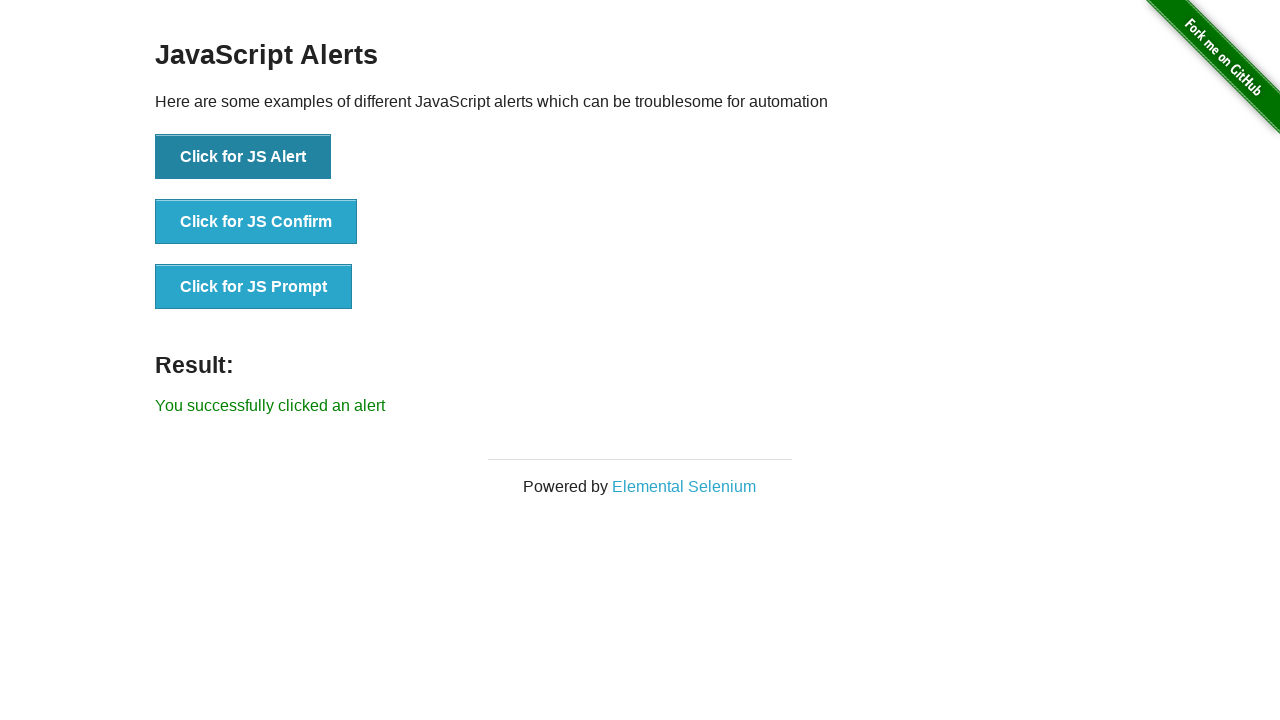

Verified result message matches expected text
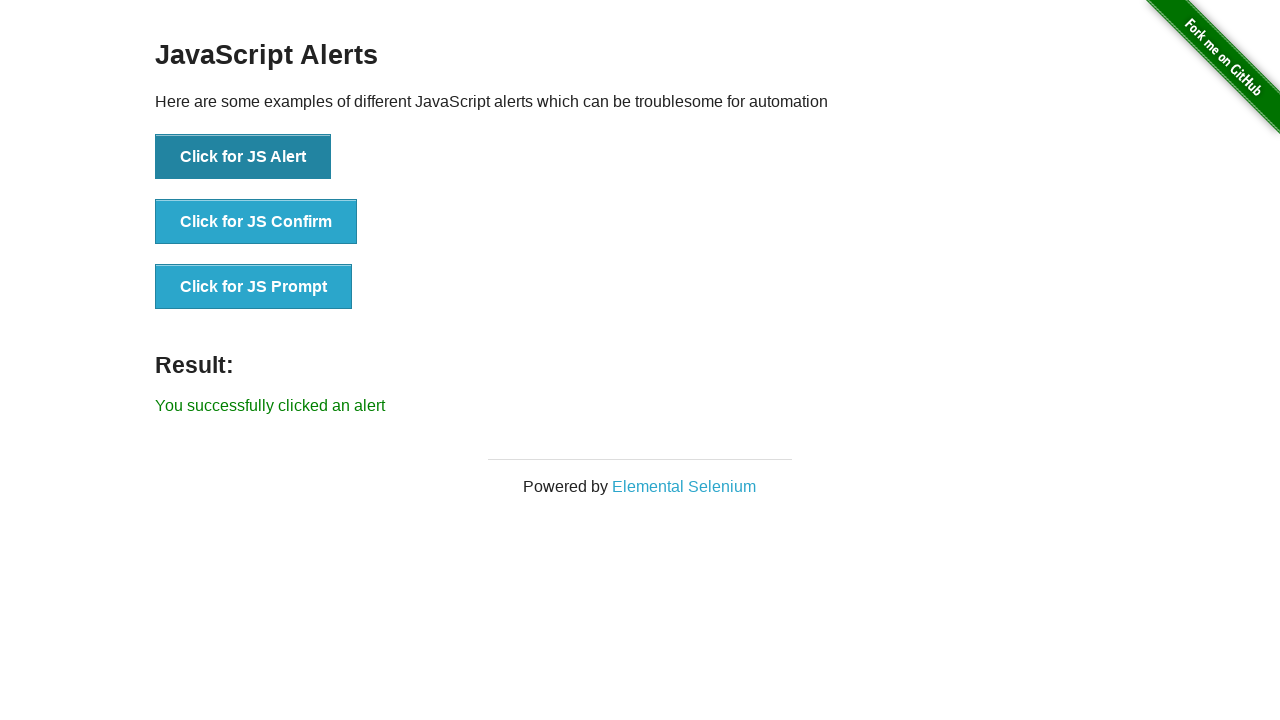

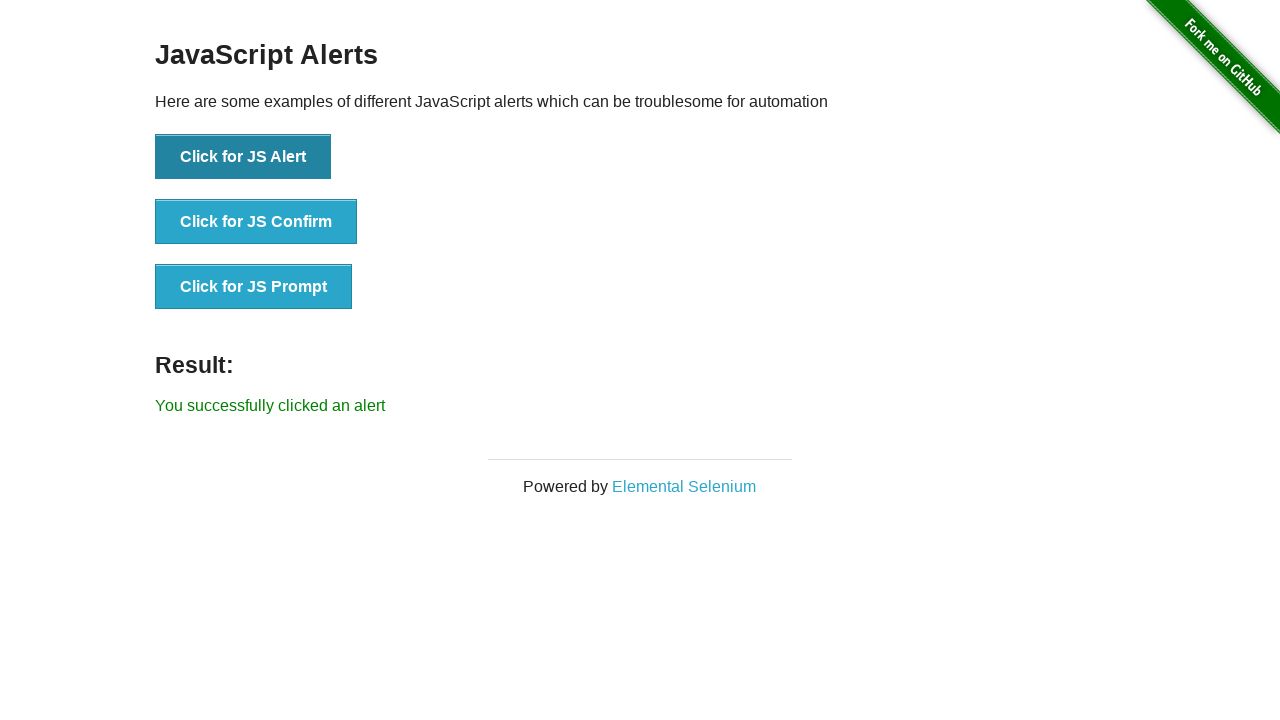